Navigates to the Context Menu page, right-clicks on the box to trigger an alert, accepts the alert, and verifies the alert is properly closed

Starting URL: https://the-internet.herokuapp.com/

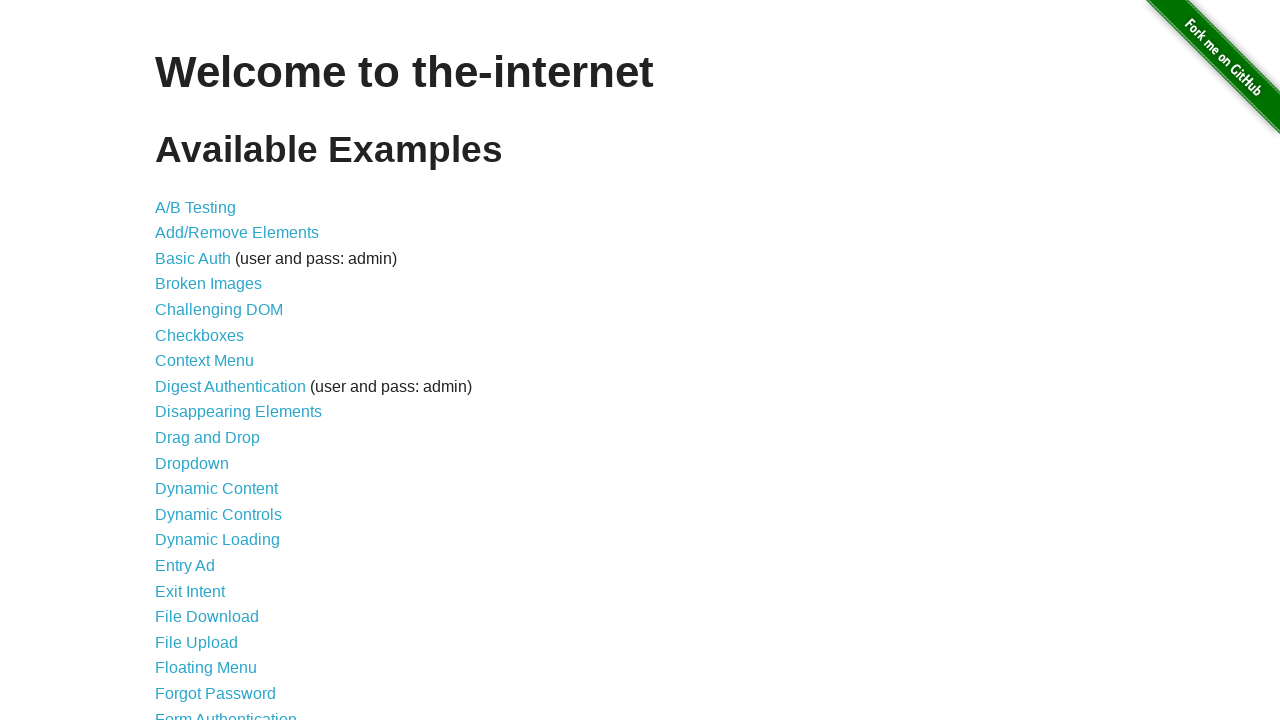

Waited for page heading to load
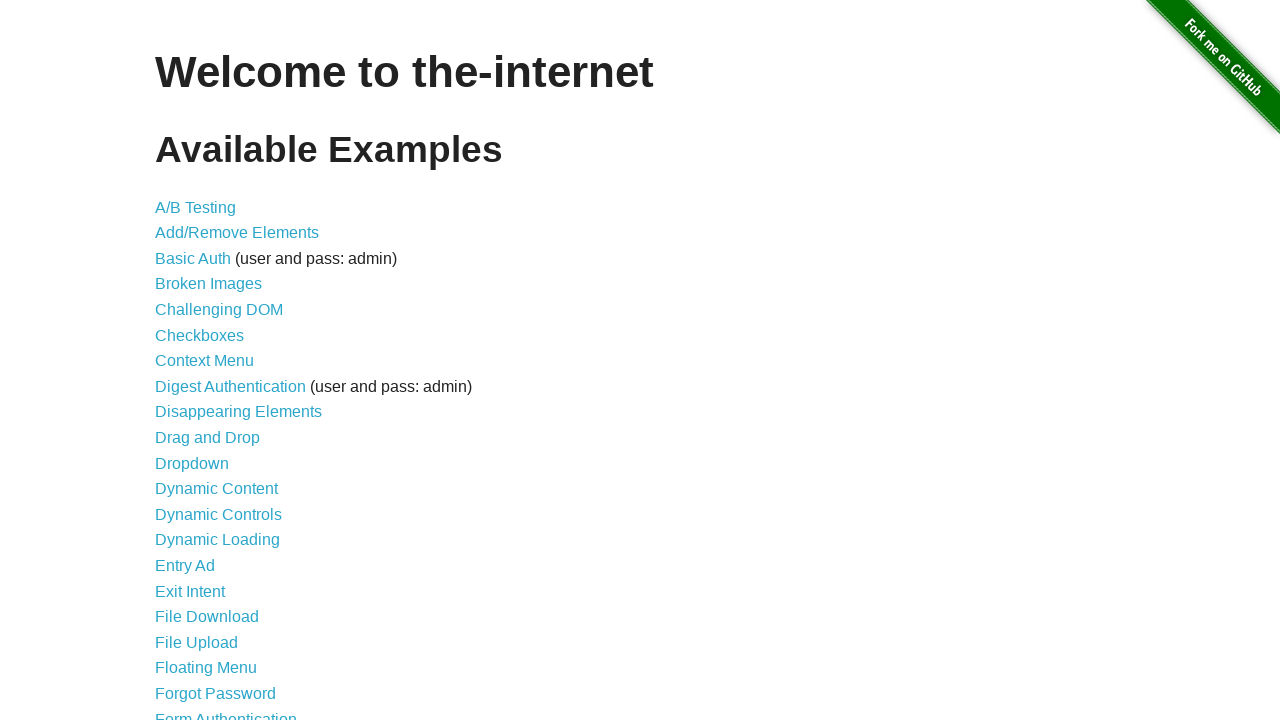

Clicked on Context Menu link at (204, 361) on xpath=//a[normalize-space()='Context Menu']
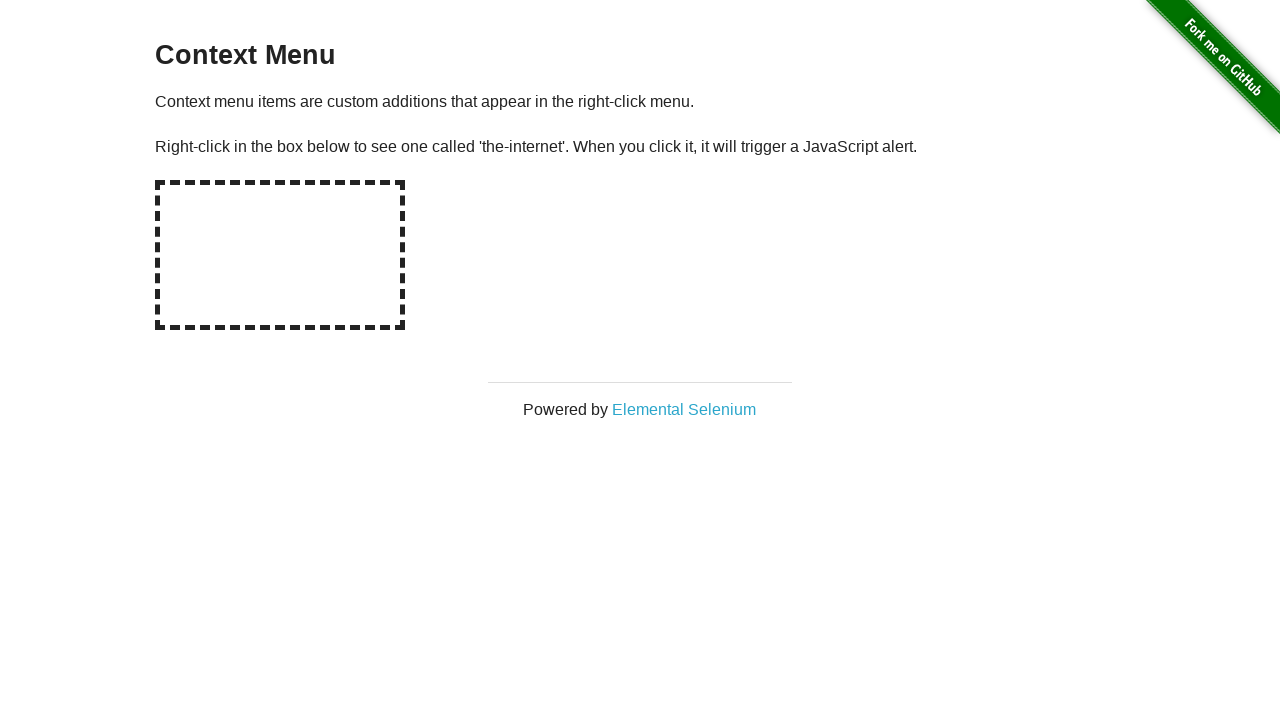

Waited for context menu box element to appear
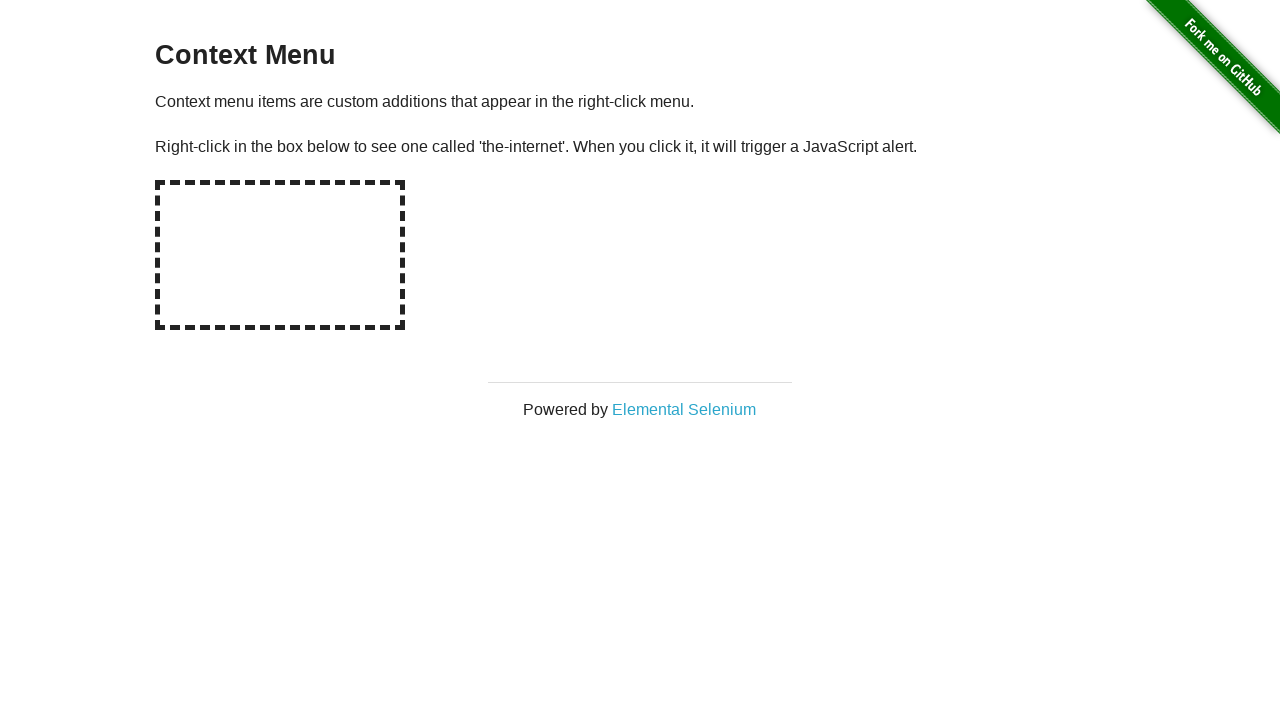

Set up dialog handler to accept alerts
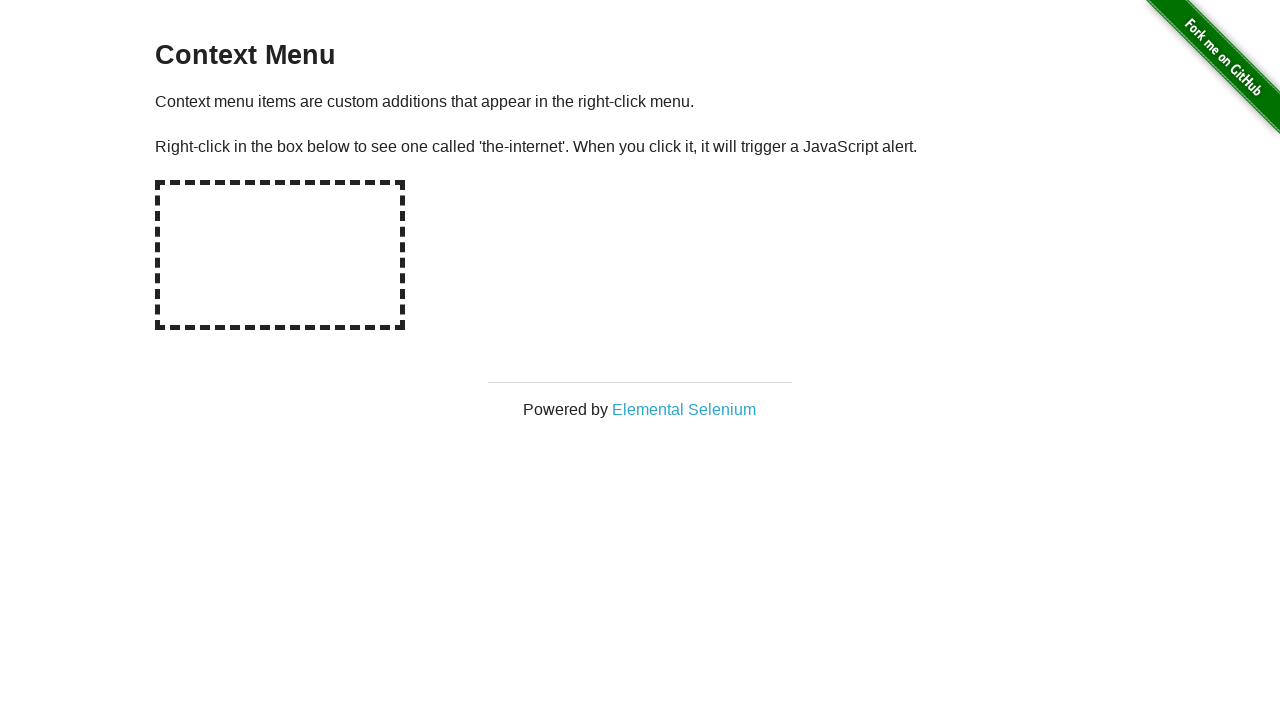

Right-clicked on the context menu box to trigger alert at (280, 255) on #hot-spot
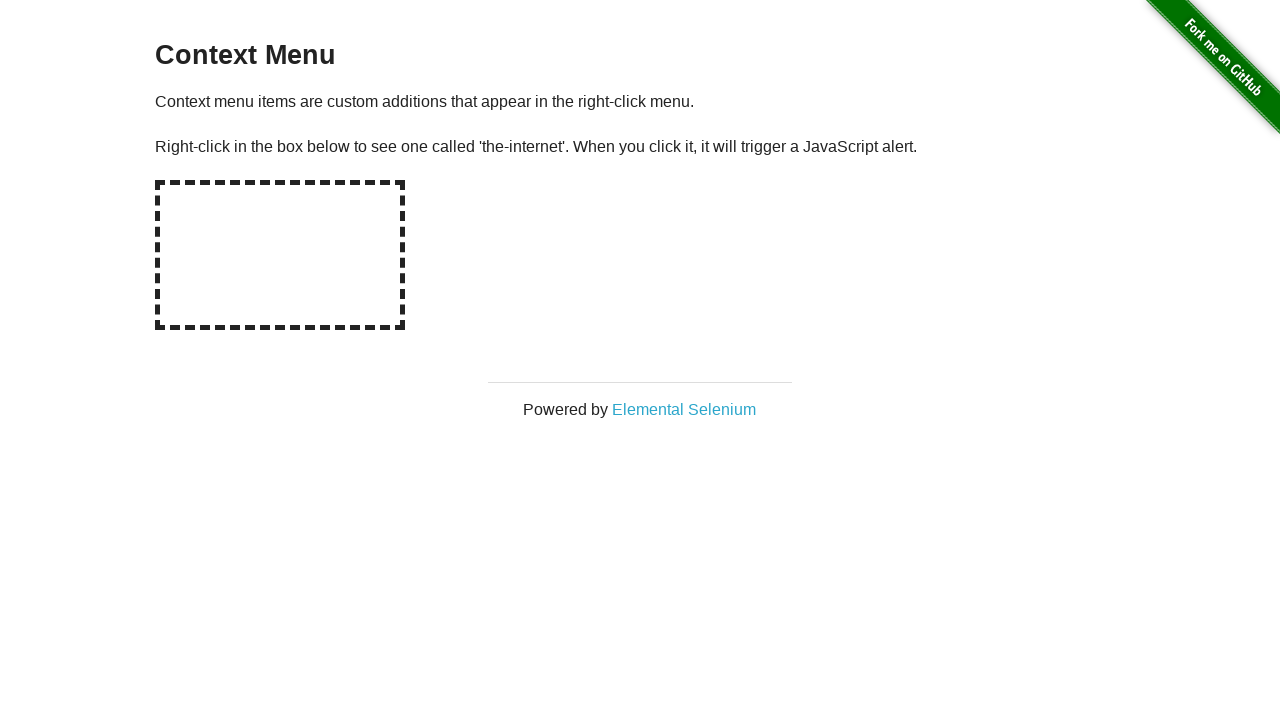

Waited for alert to be processed
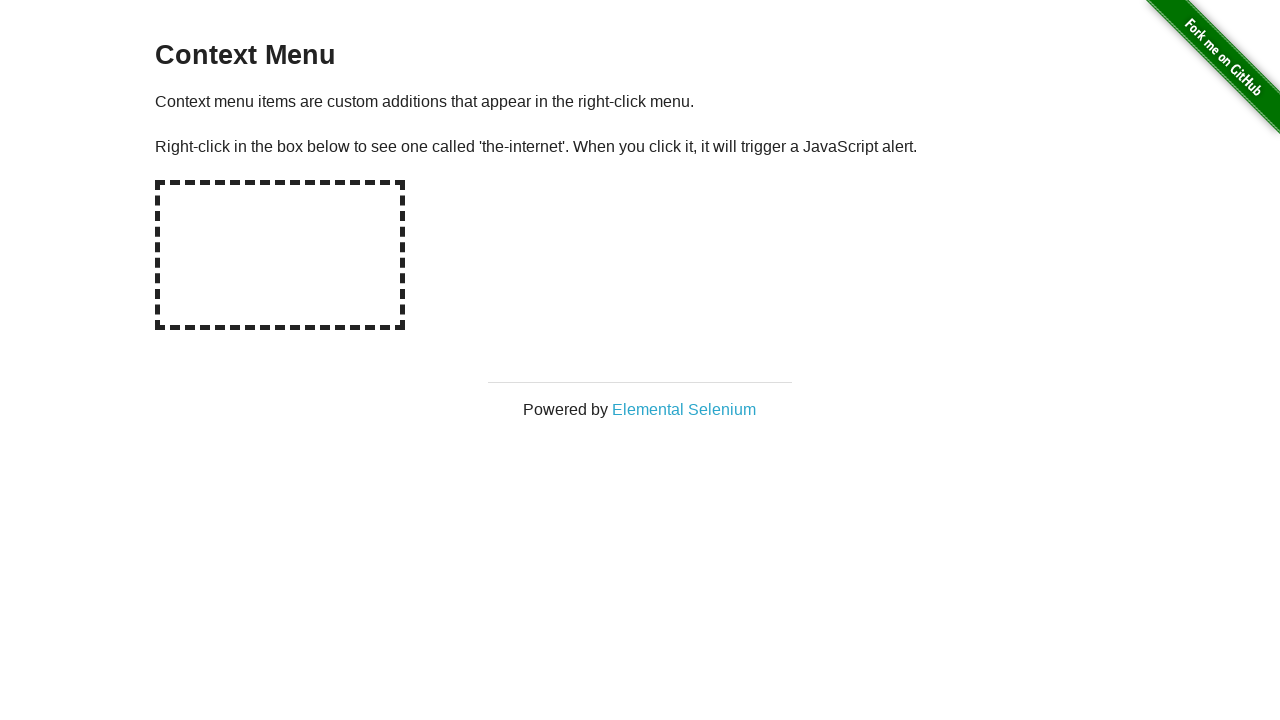

Verified alert message is 'You selected a context menu'
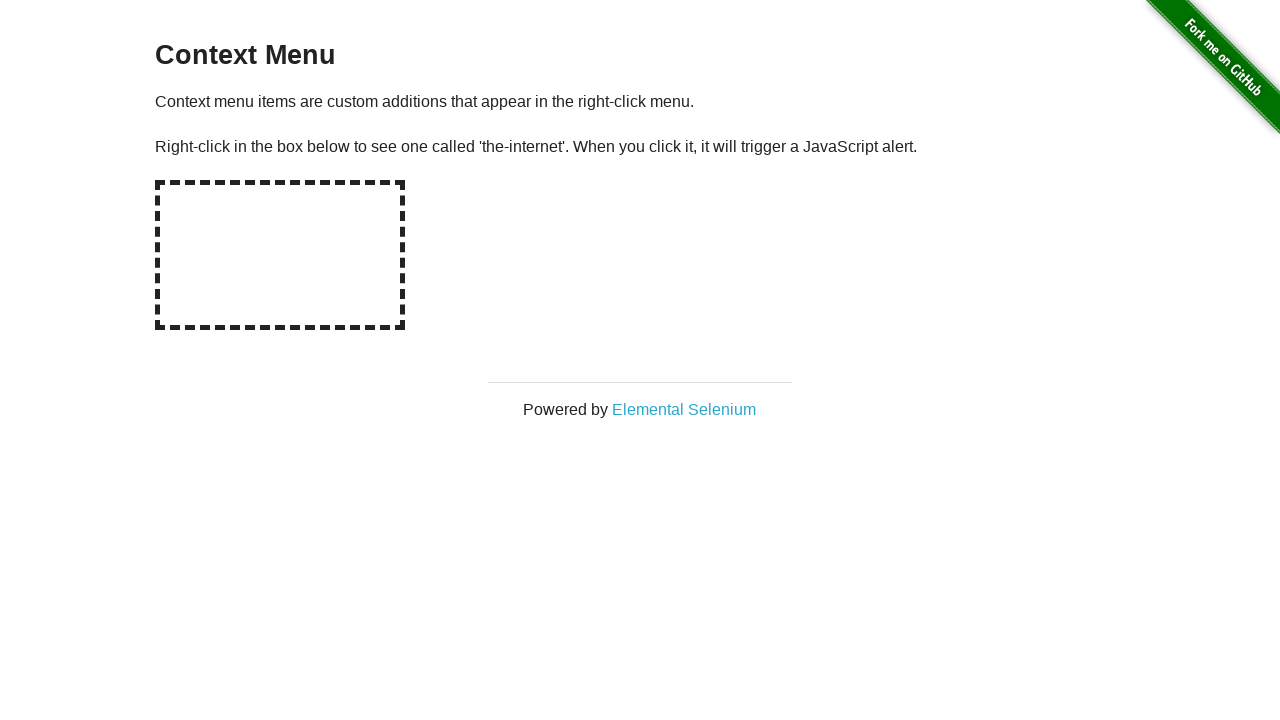

Verified alert was properly handled and closed
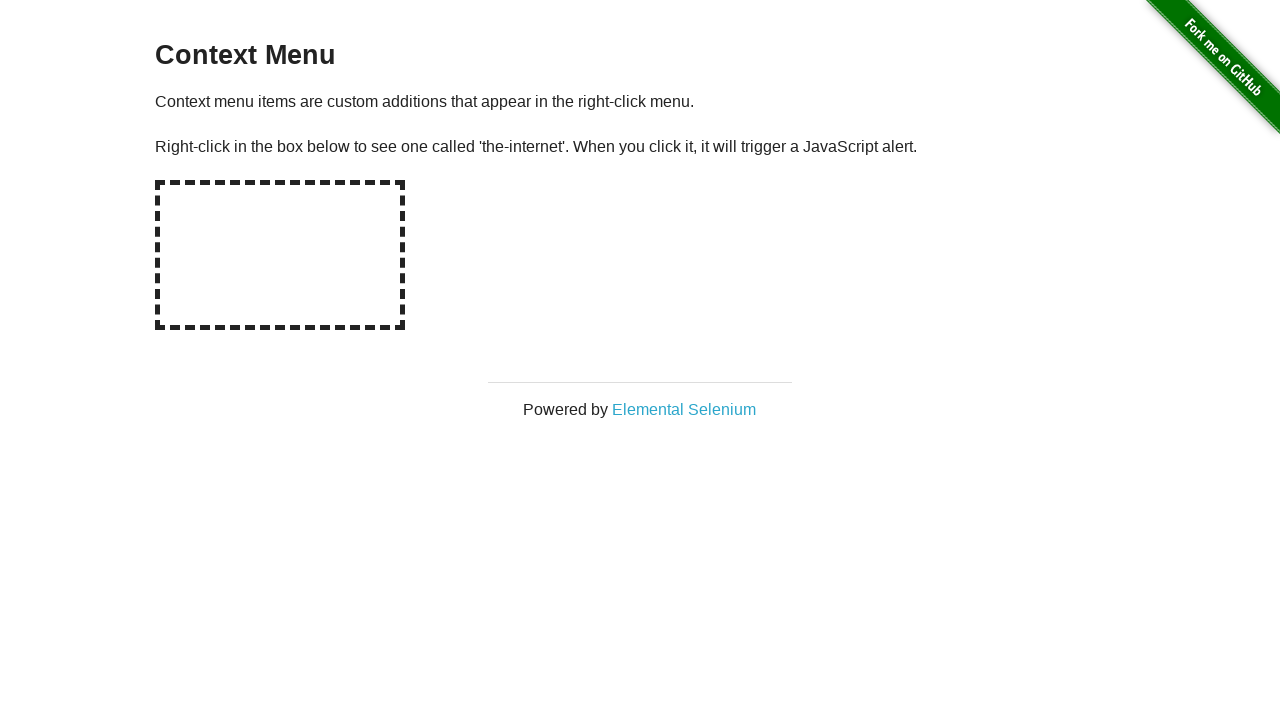

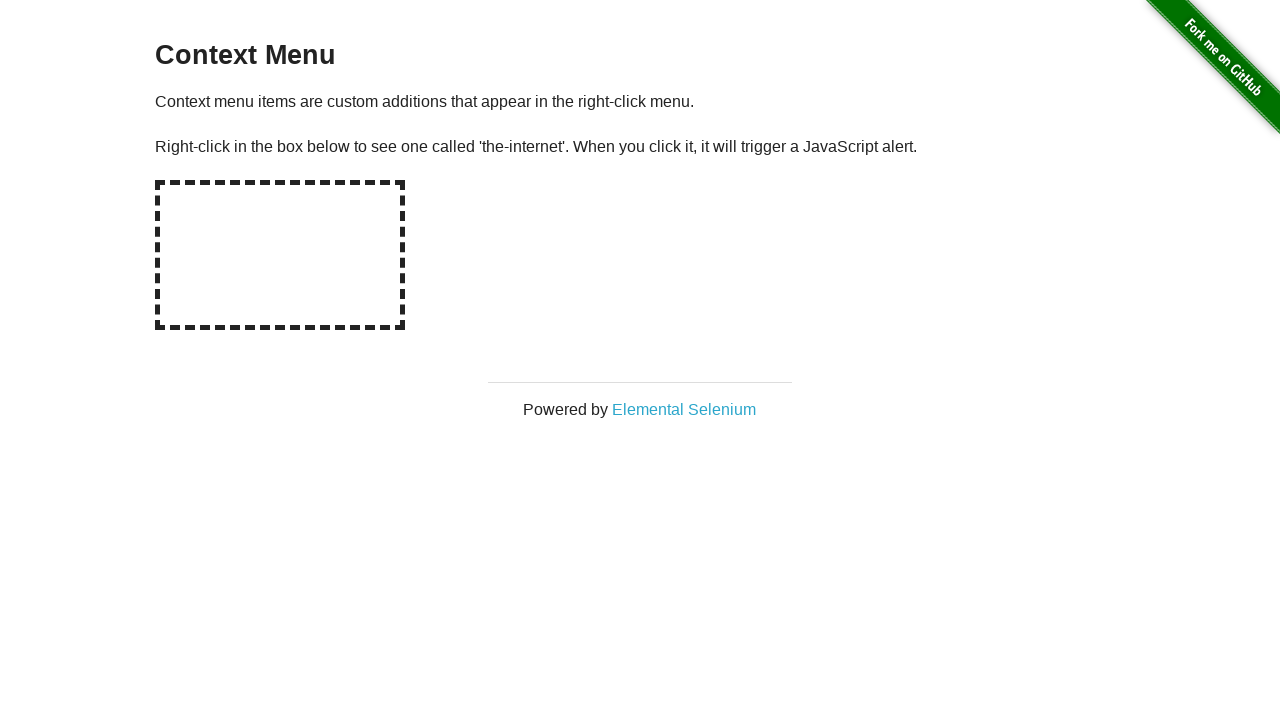